Tests the map view functionality by navigating to the map page and clicking on the first cluster marker

Starting URL: https://www.marktplaats.nl/map/kijkinjewijk/

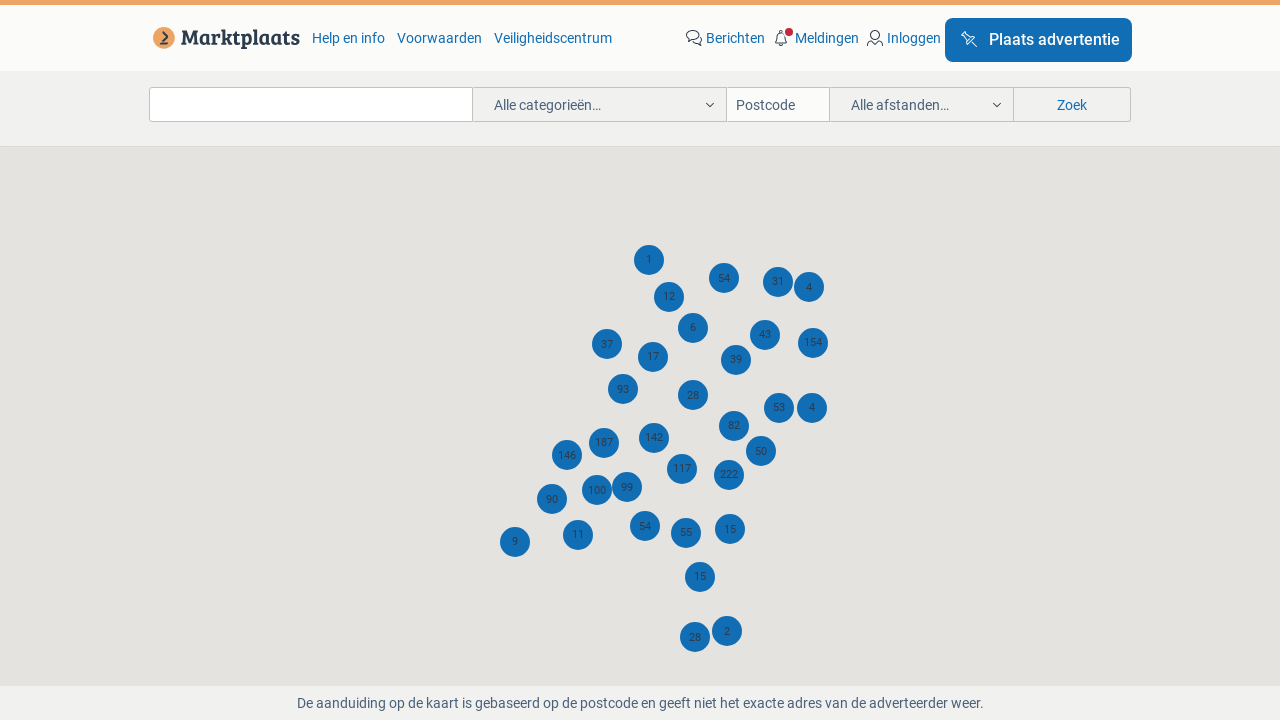

Waited for cluster markers to load on the map
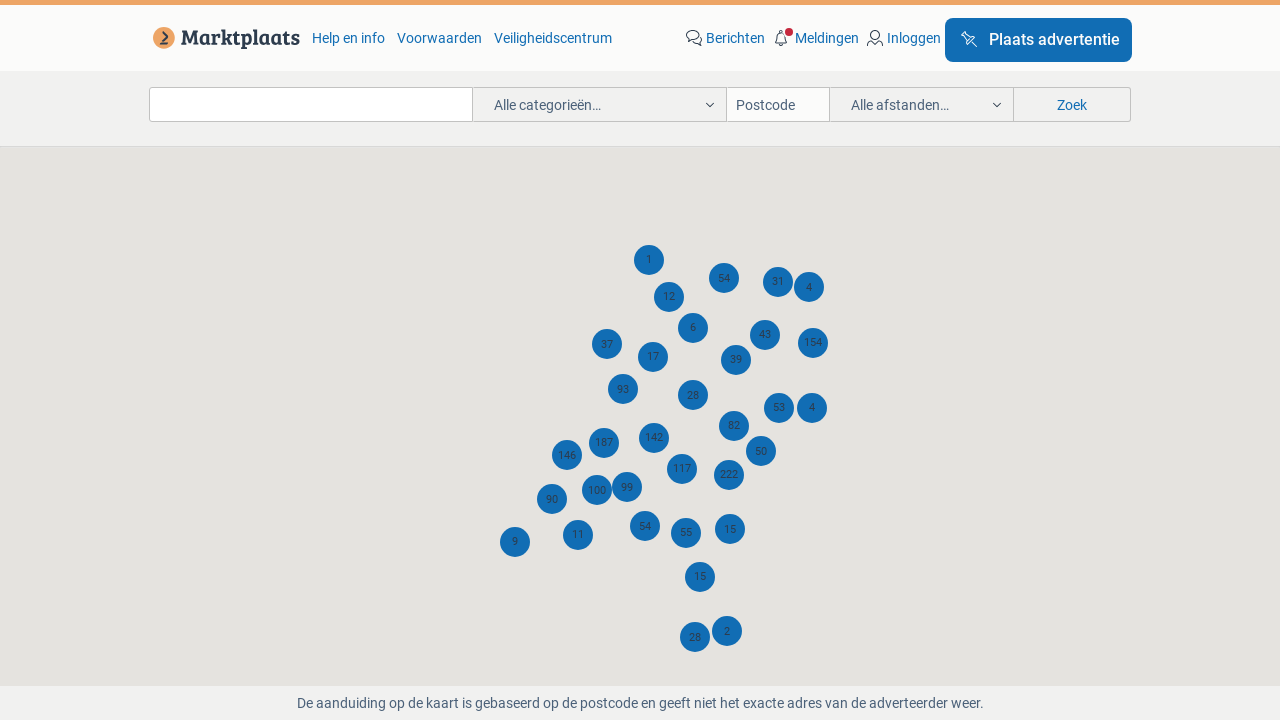

Located the first cluster marker
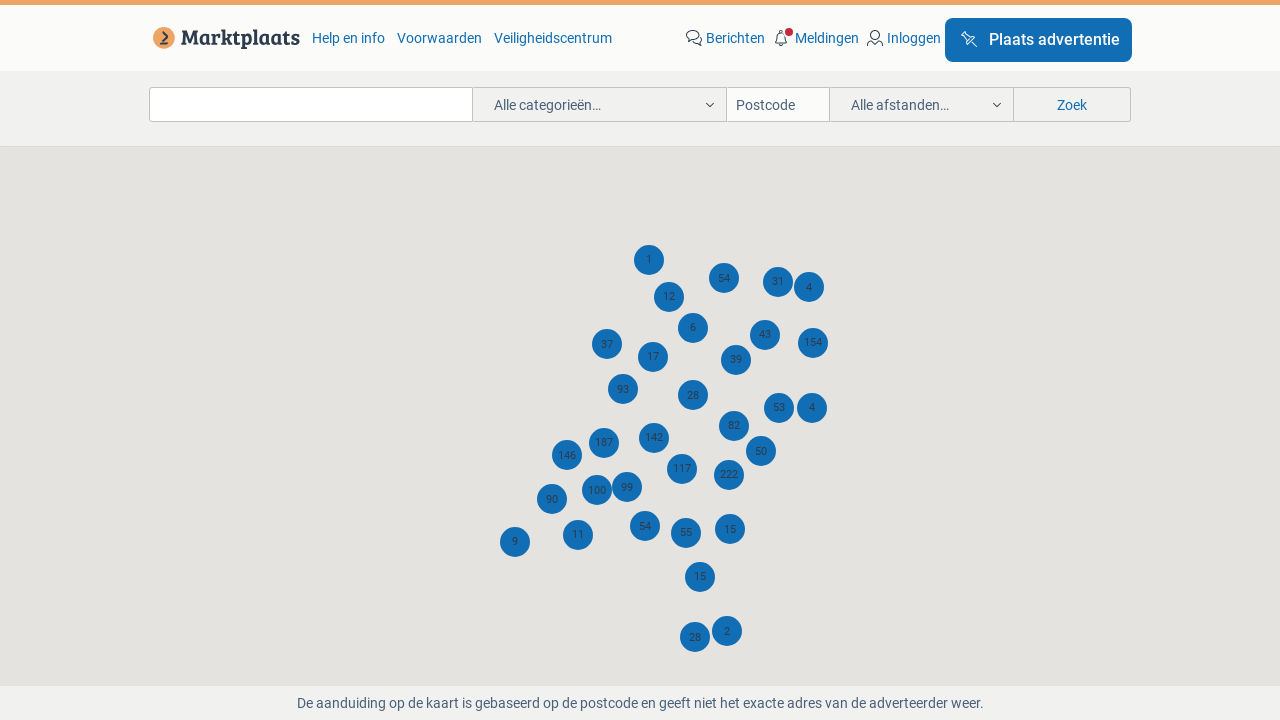

Waited for the first marker to be visible
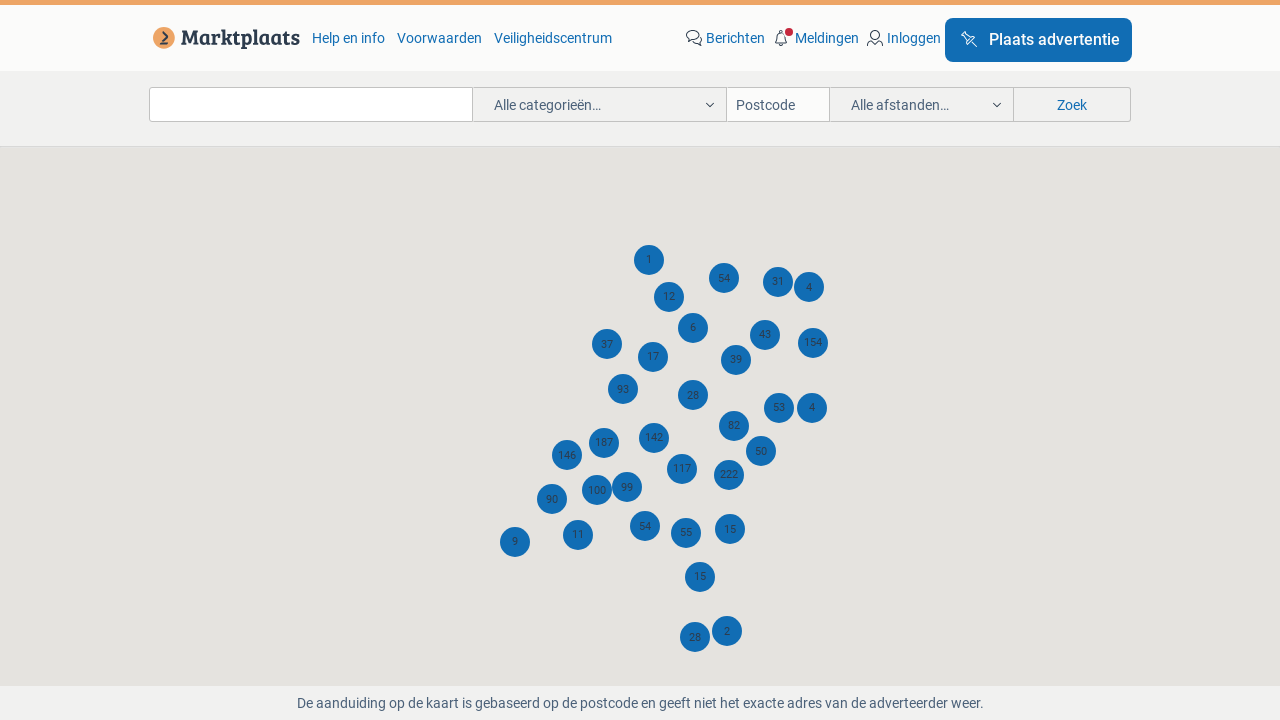

Retrieved marker text content: 9901461110018737939954117142121175528628155422221582395043315344154
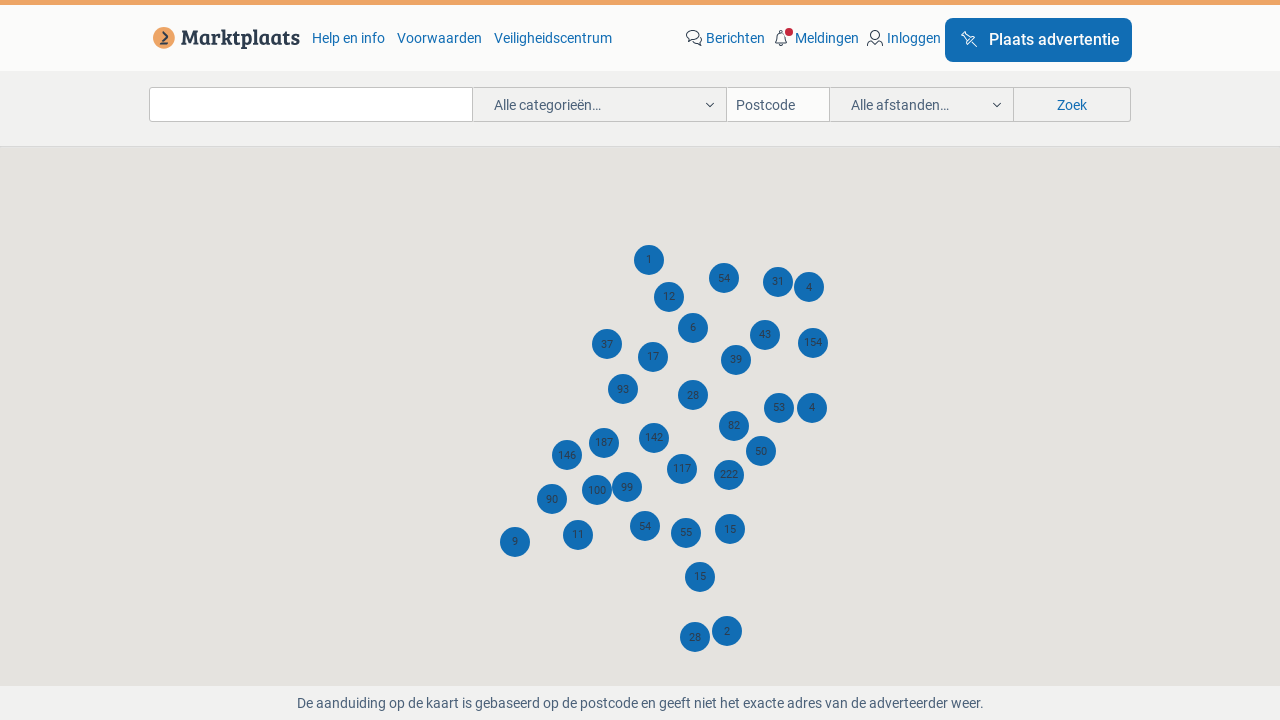

Clicked on the first cluster marker with text '9901461110018737939954117142121175528628155422221582395043315344154' at (640, 434) on internal:text="99014611100187379399541171421211755286281554222215823950433153441
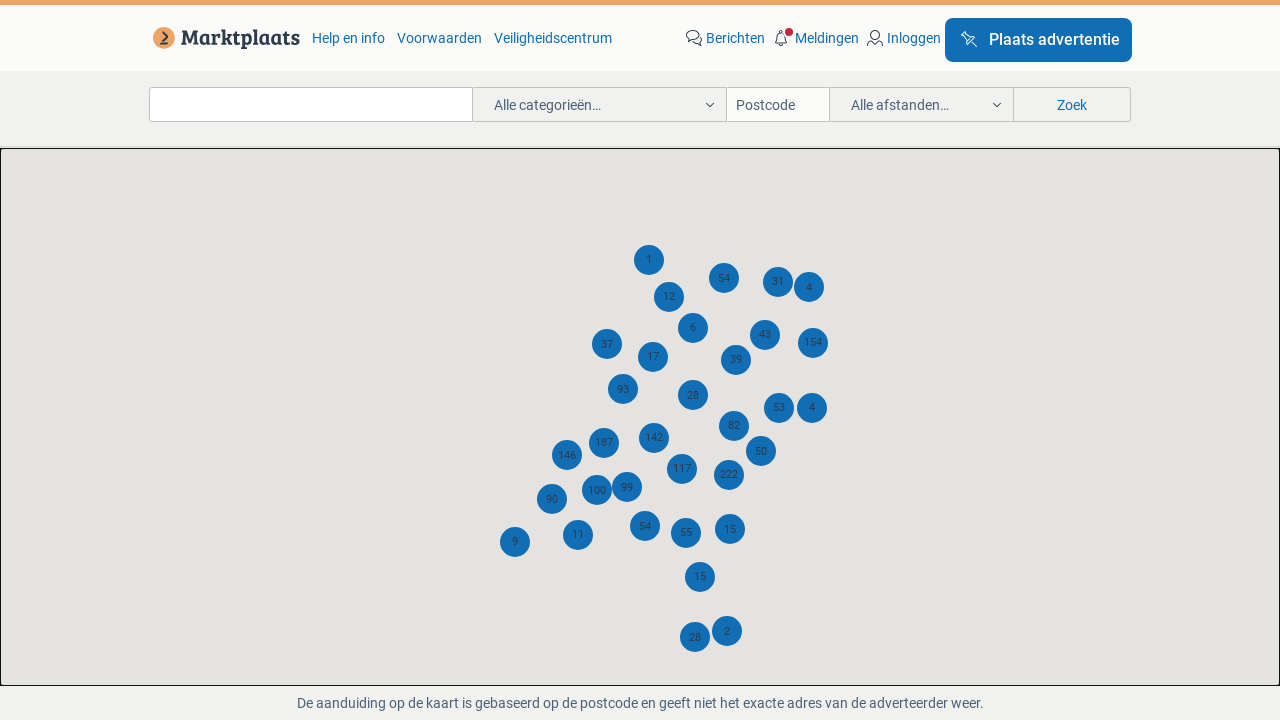

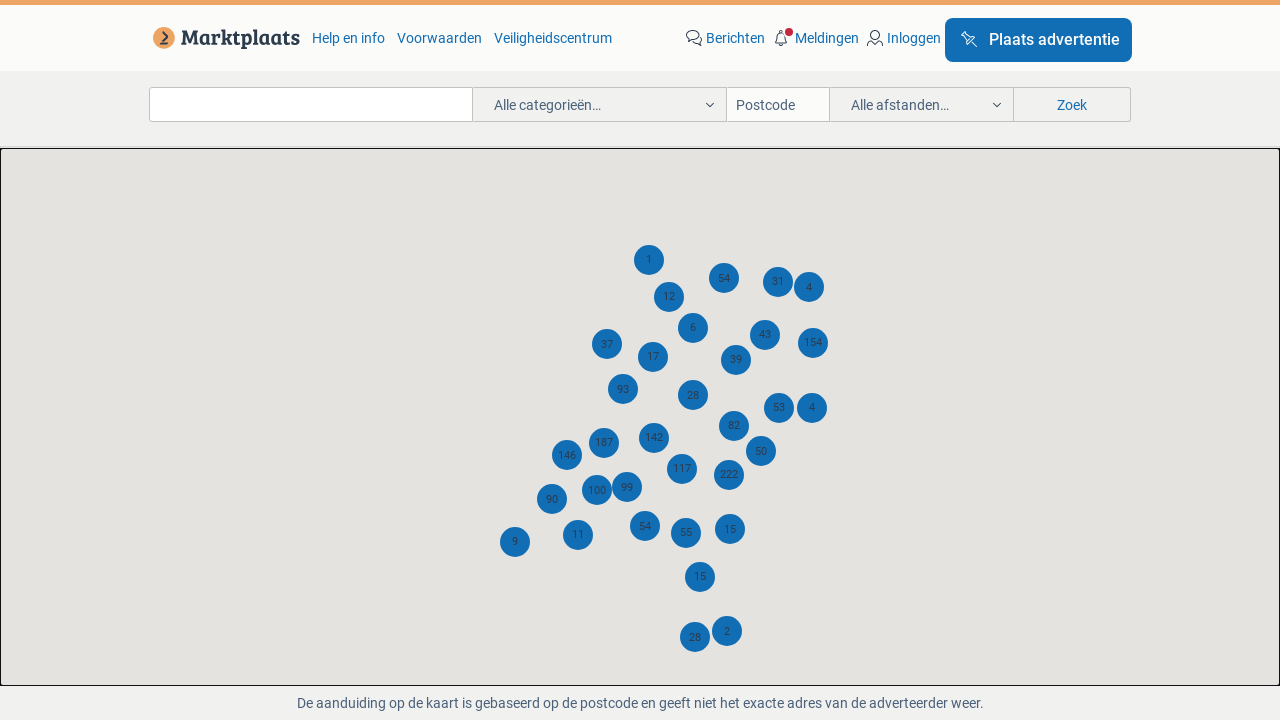